Tests the Add/Remove Elements functionality by clicking the Add Element button, verifying the Delete button appears, clicking Delete, and verifying the page heading is still visible.

Starting URL: https://the-internet.herokuapp.com/add_remove_elements/

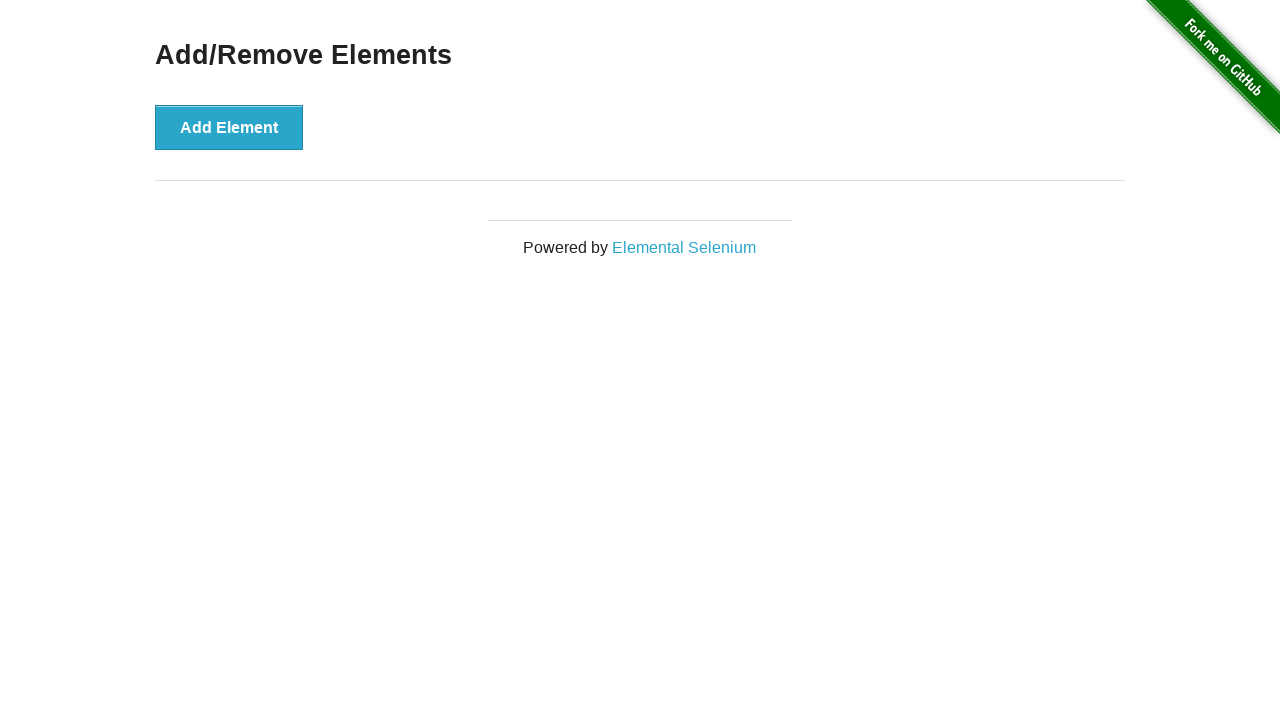

Clicked Add Element button at (229, 127) on xpath=//button[@onclick='addElement()']
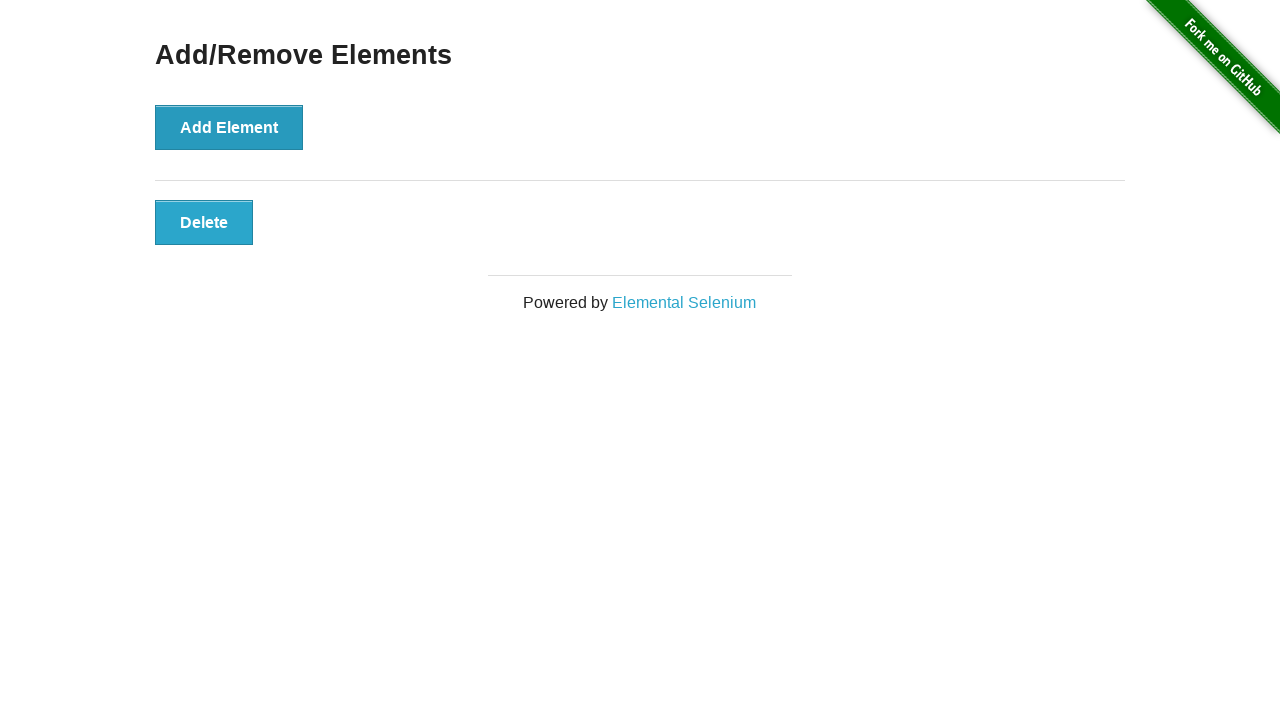

Delete button appeared and is visible
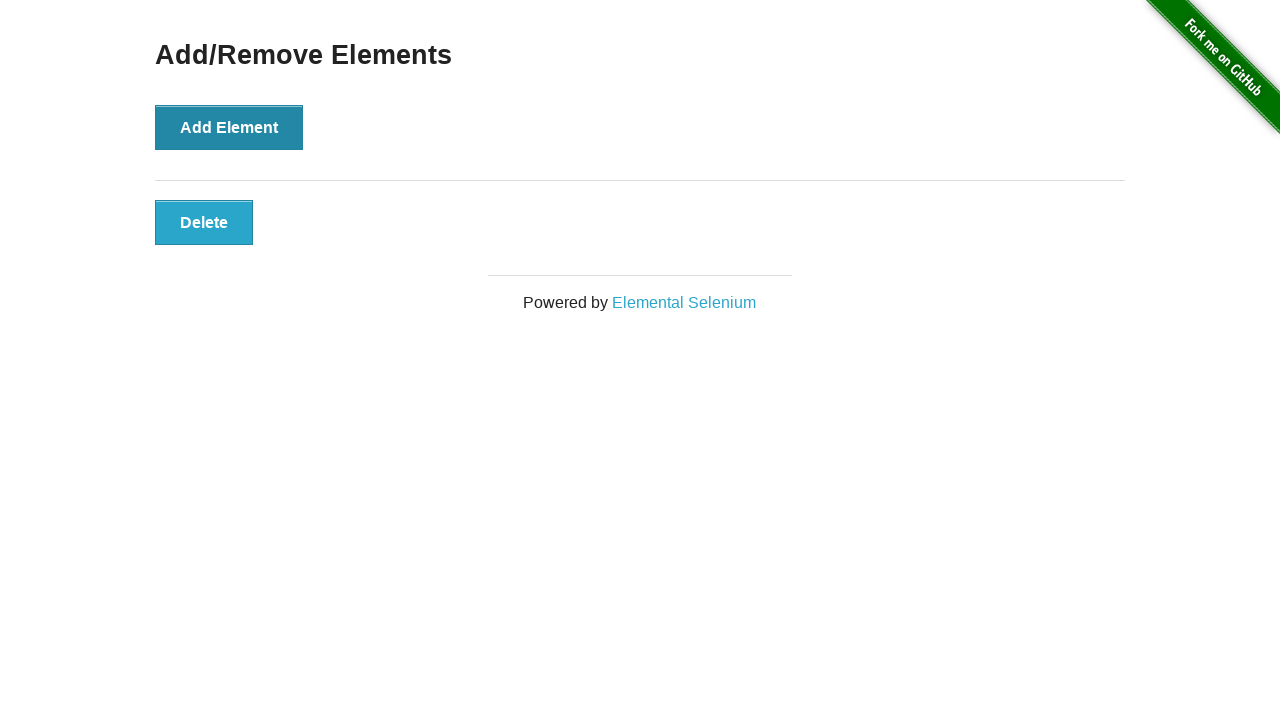

Located Delete button element
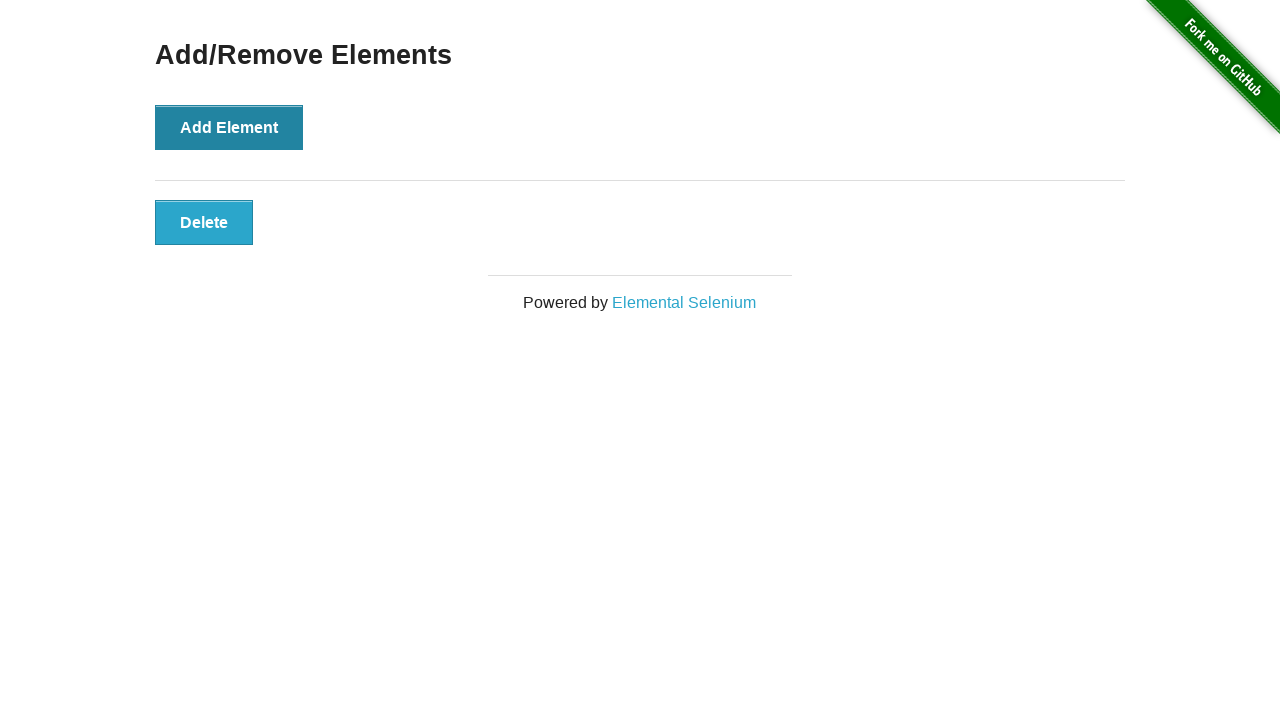

Asserted Delete button is visible
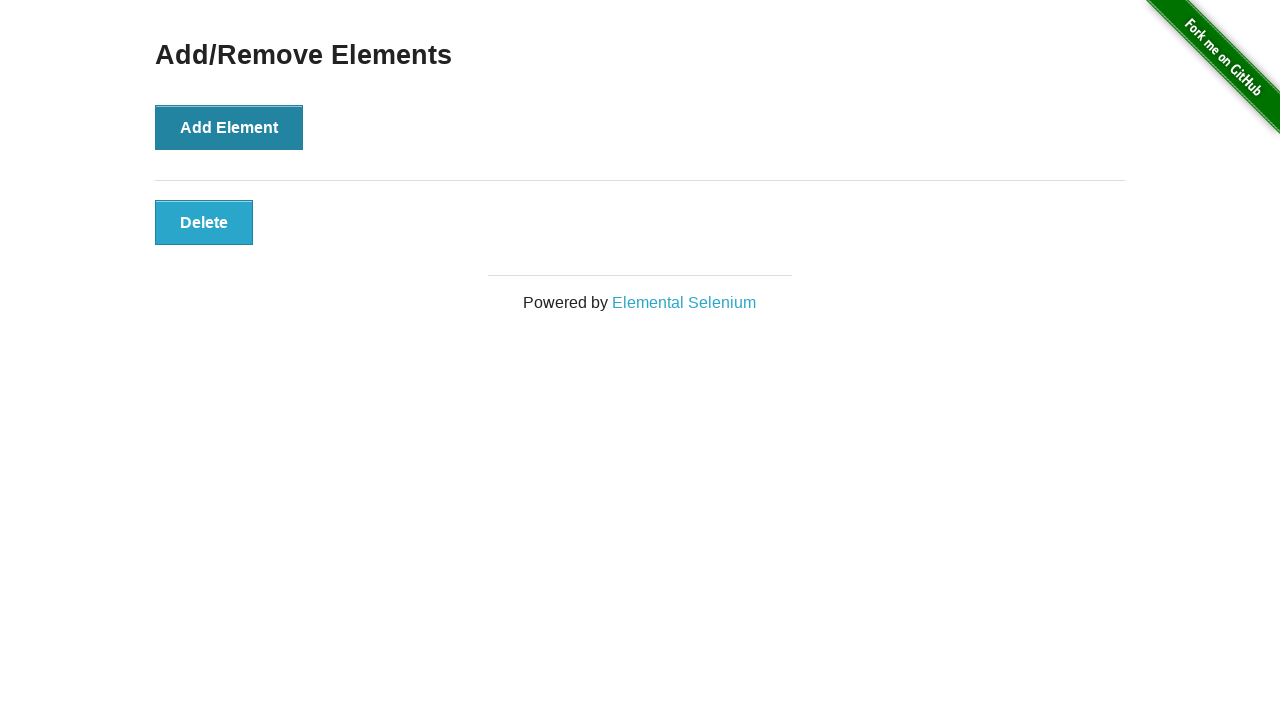

Clicked Delete button at (204, 222) on xpath=//button[@onclick='deleteElement()']
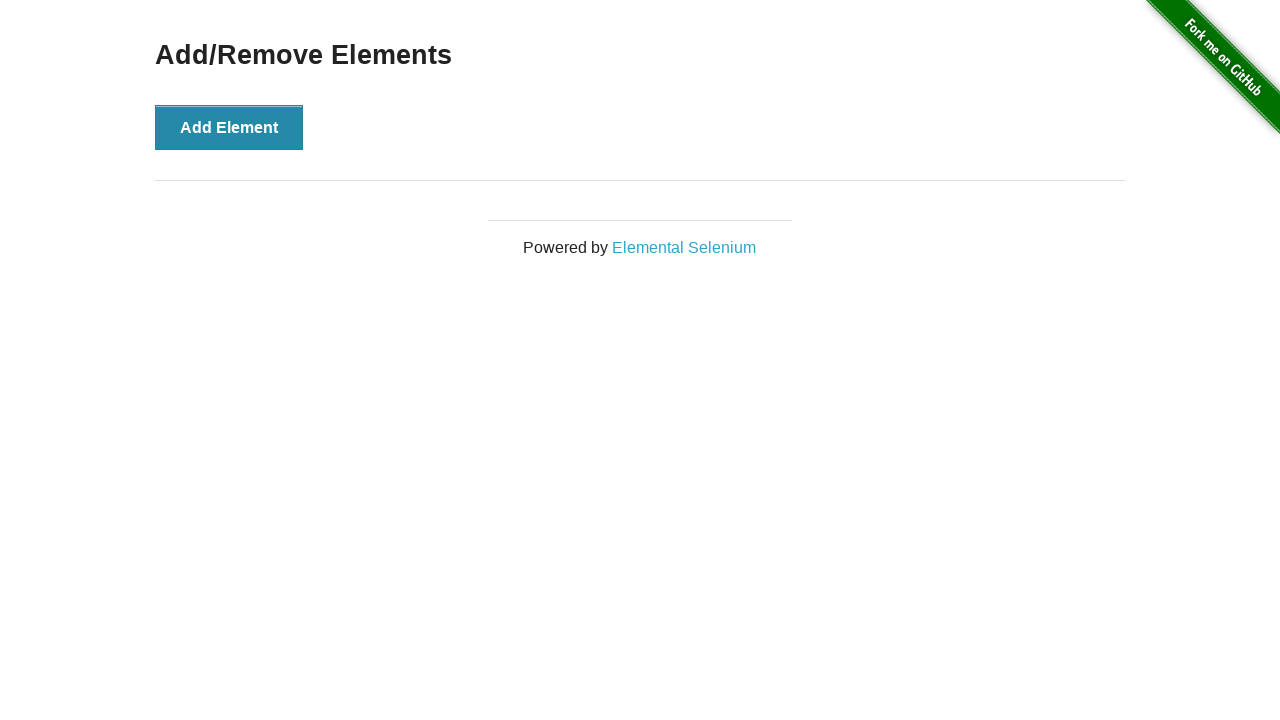

Located Add/Remove Elements heading
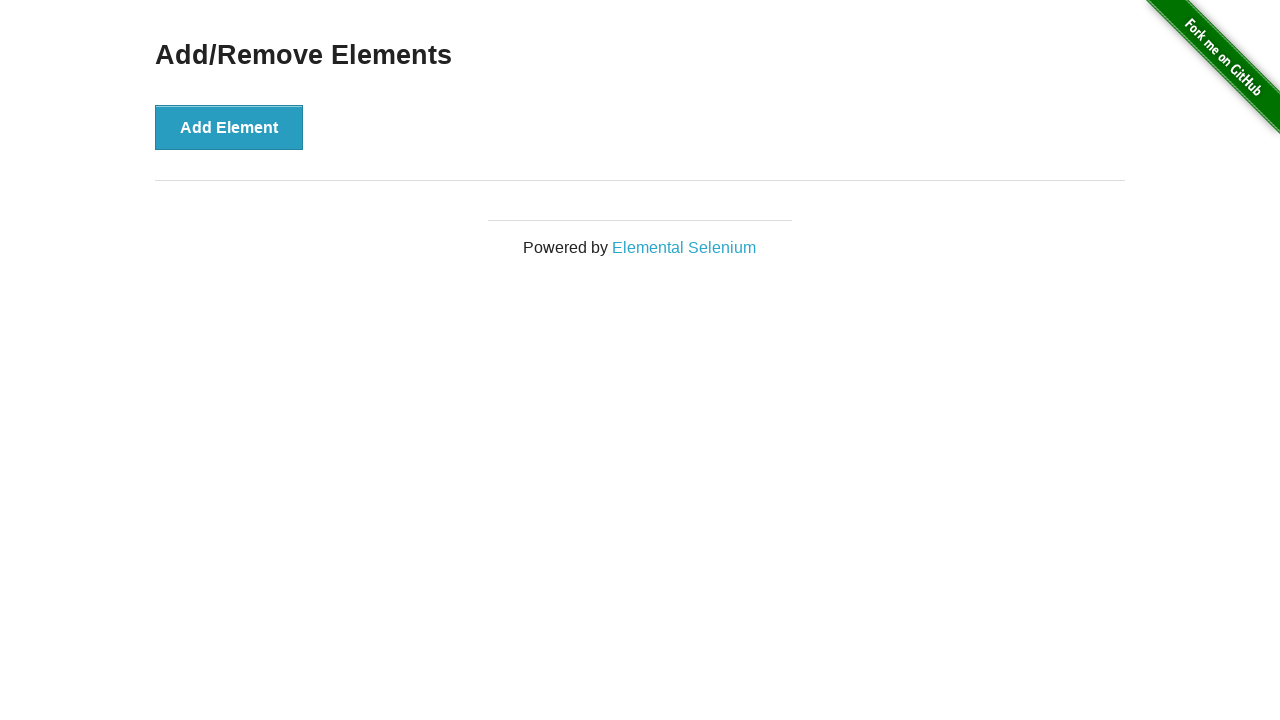

Asserted Add/Remove Elements heading is visible after deleting element
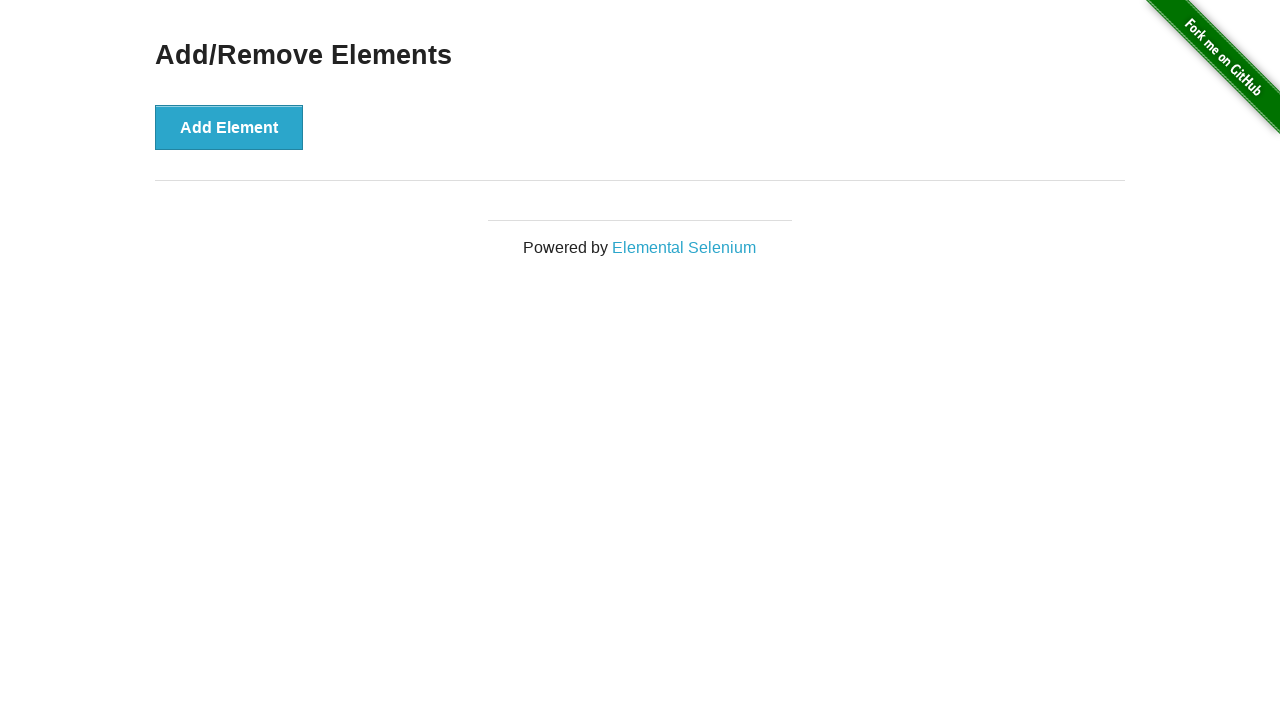

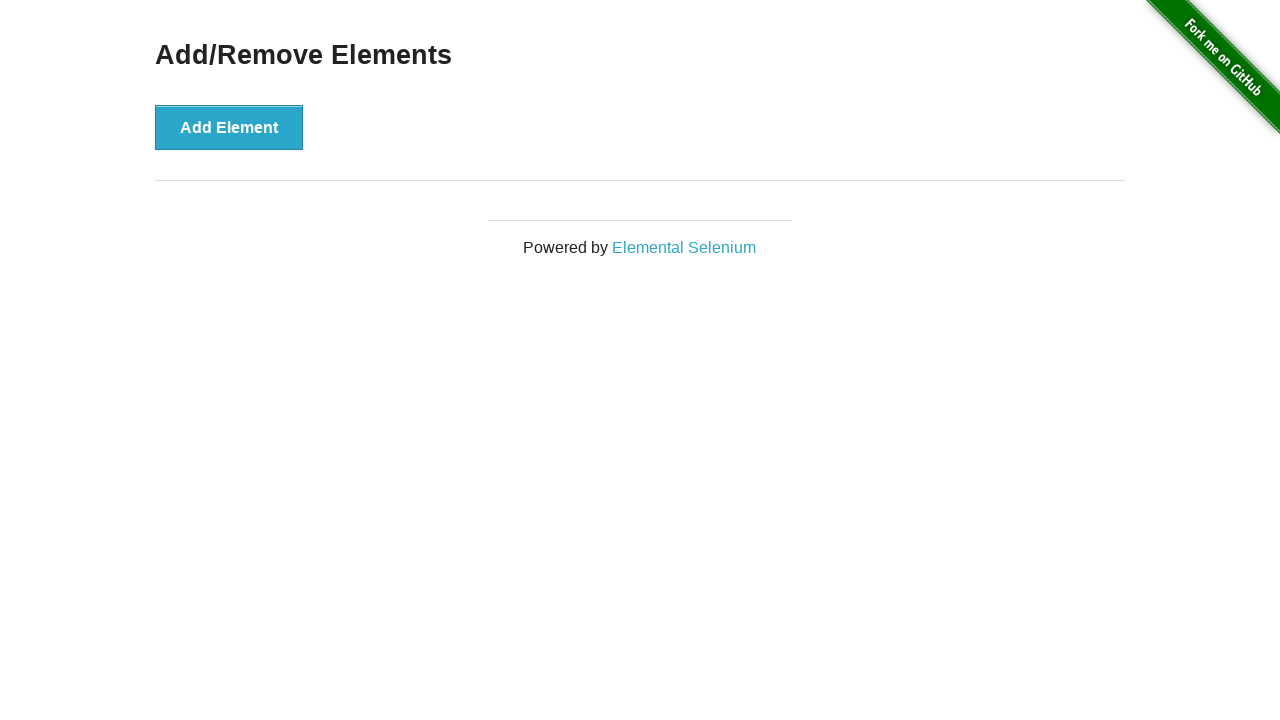